Tests AJAX loading functionality by clicking a button and waiting for dynamic content to appear

Starting URL: http://uitestingplayground.com/ajax

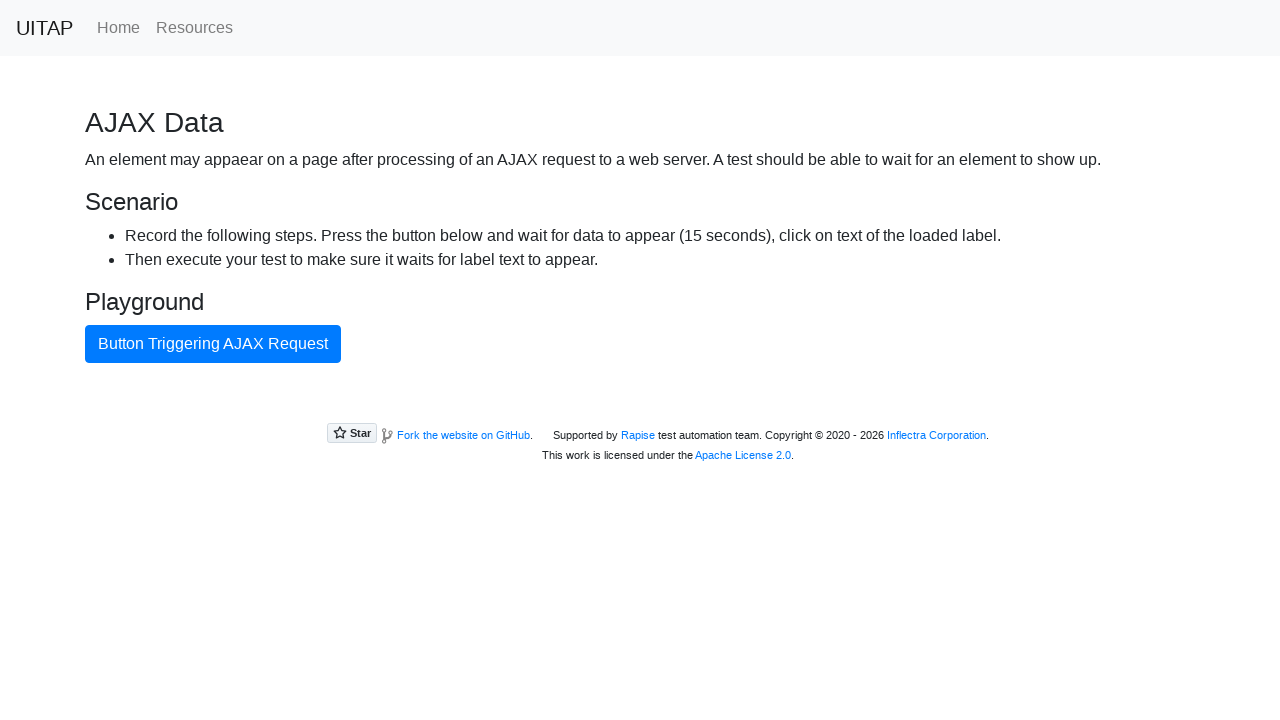

Clicked AJAX button to trigger dynamic content loading at (213, 344) on #ajaxButton
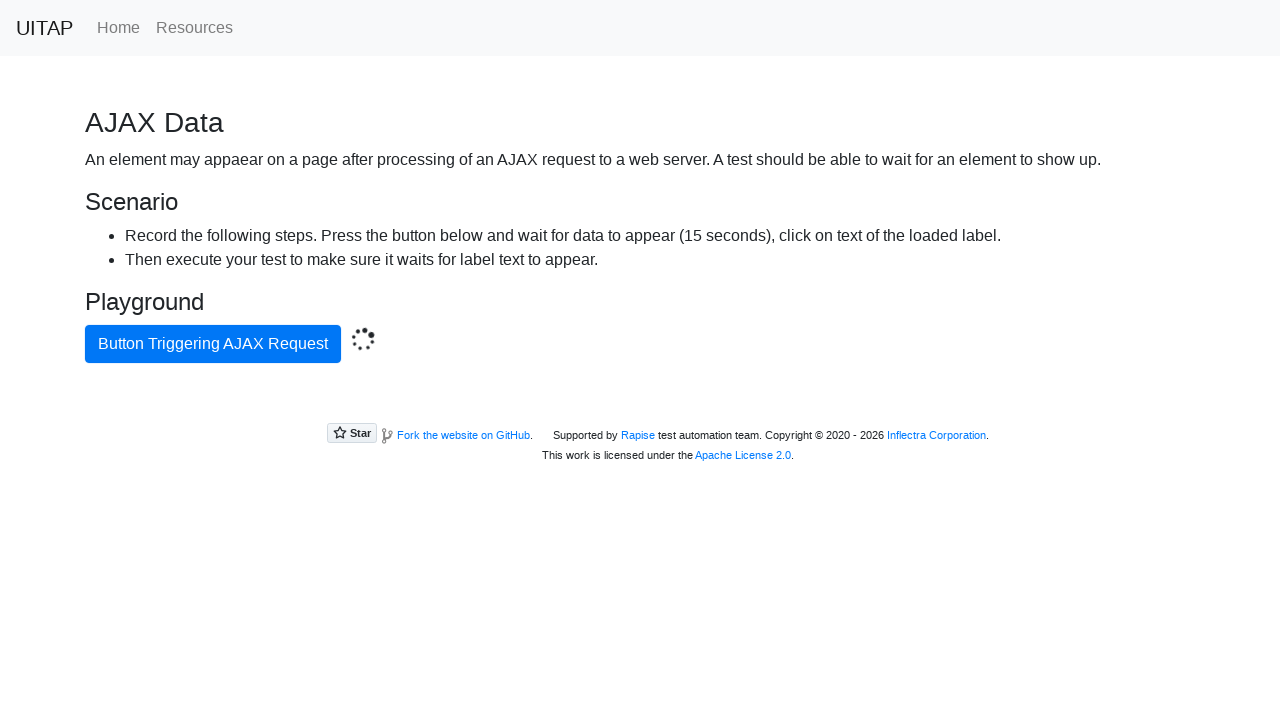

Waited for AJAX content to load with expected text 'Data loaded with AJAX get request.'
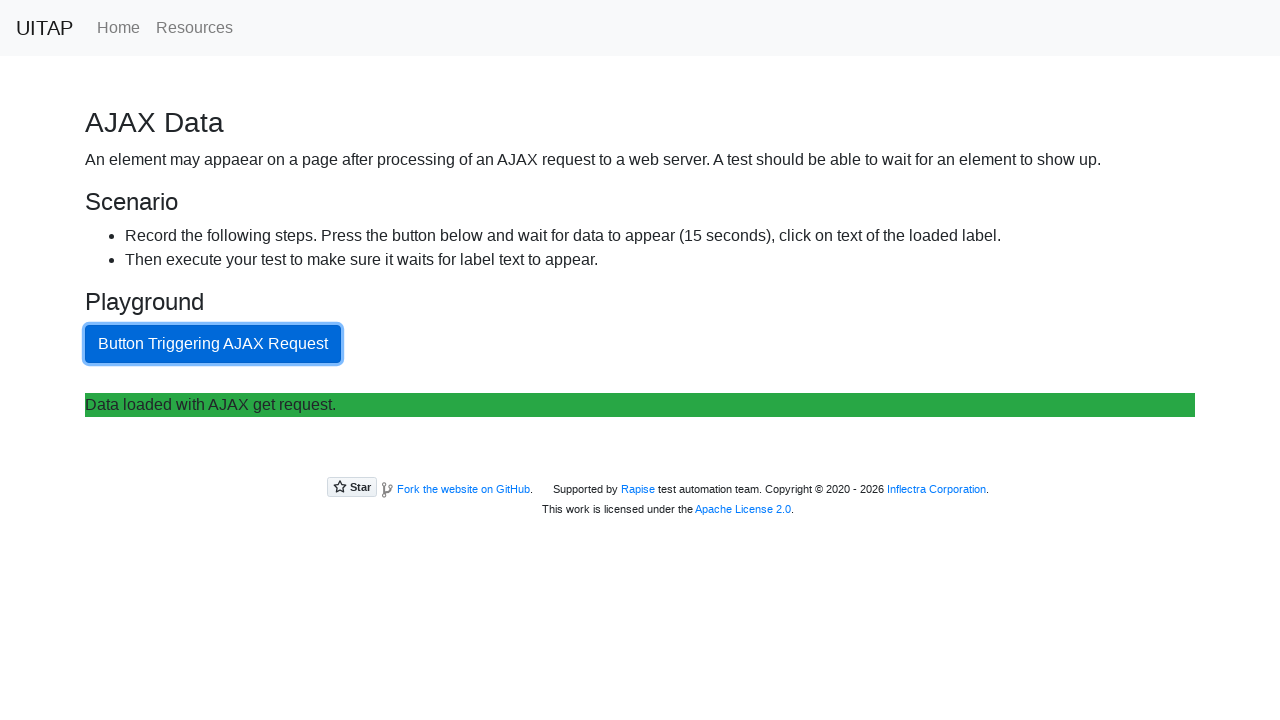

Retrieved loaded content text: 
Data loaded with AJAX get request.
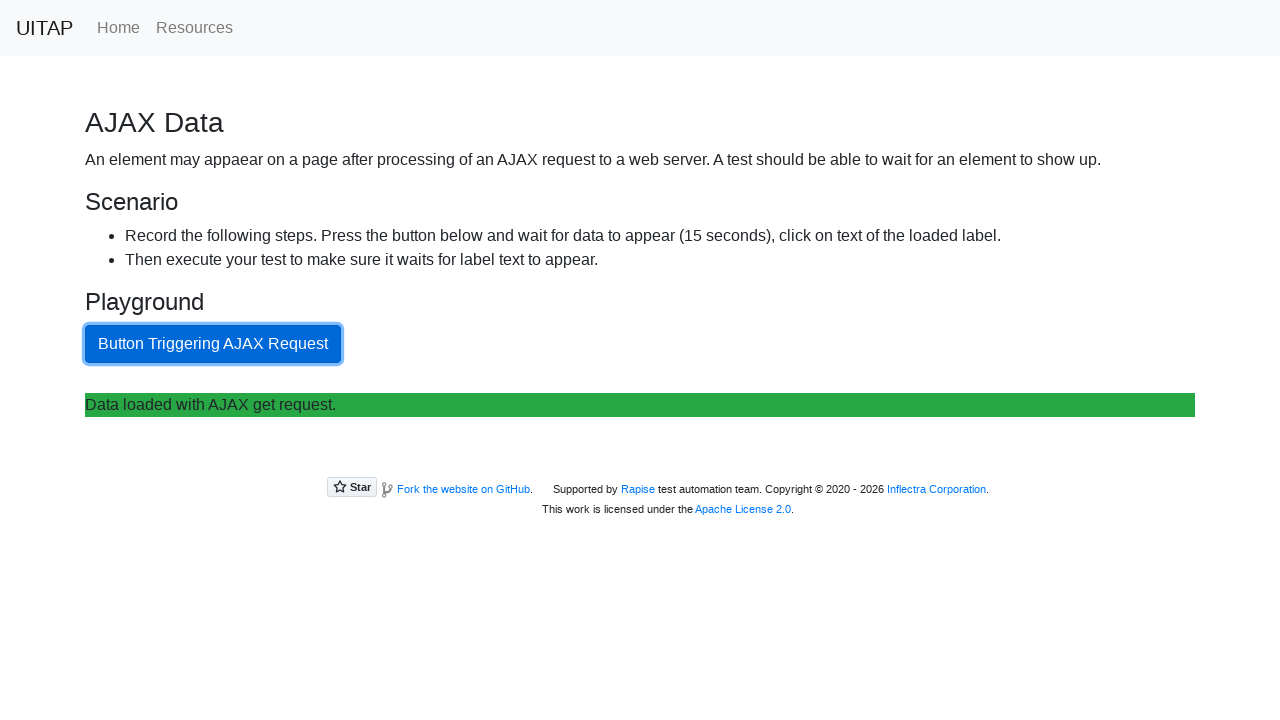

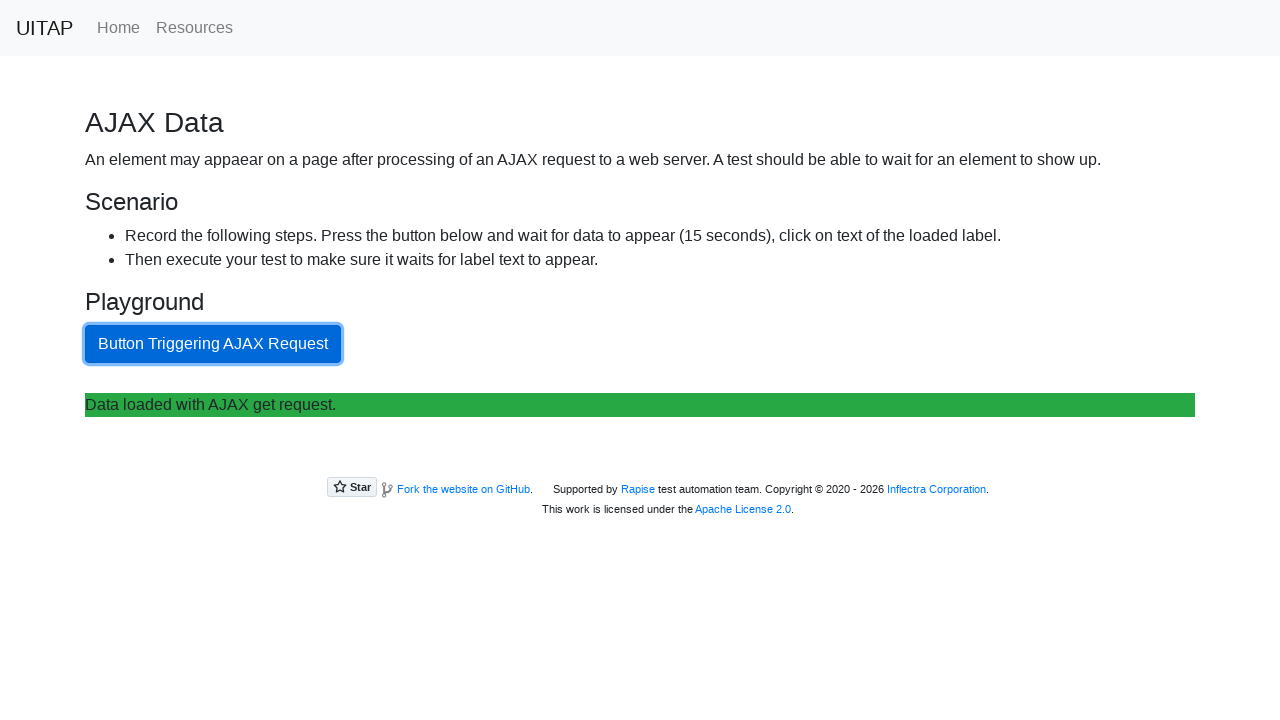